Tests that completed items are removed when clicking Clear completed button

Starting URL: https://demo.playwright.dev/todomvc

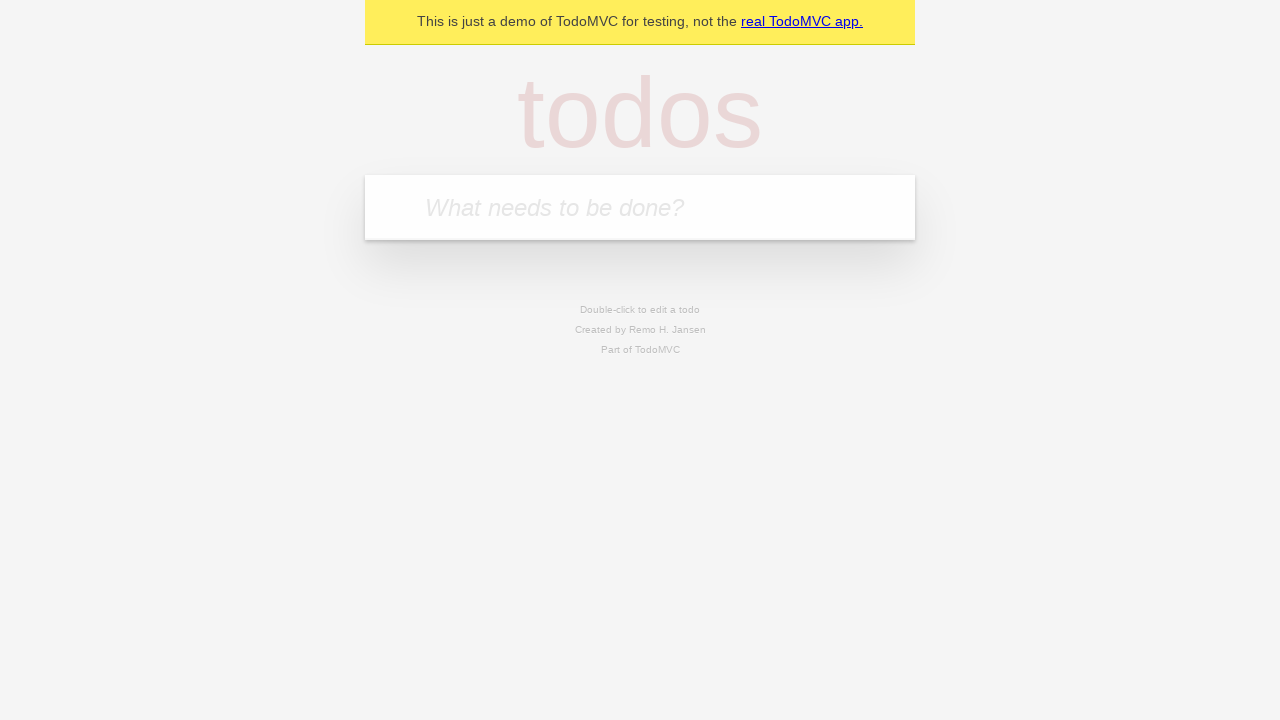

Filled todo input with 'buy some cheese' on internal:attr=[placeholder="What needs to be done?"i]
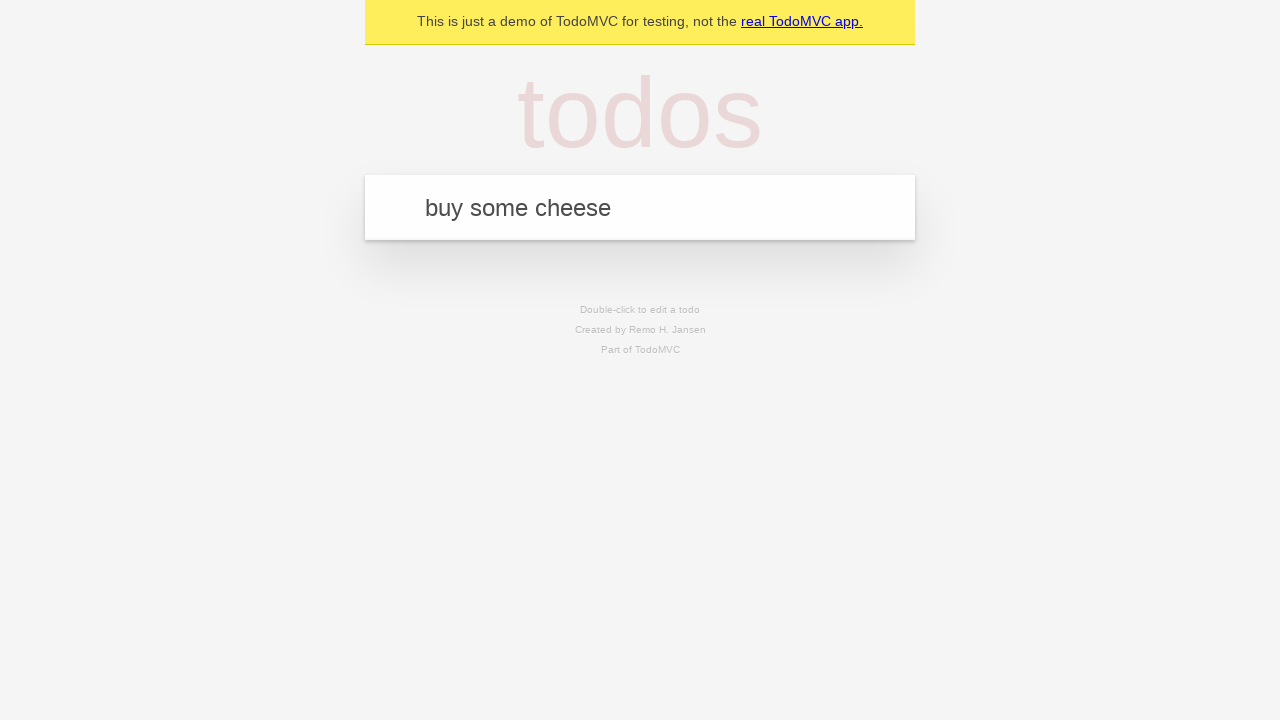

Pressed Enter to create todo 'buy some cheese' on internal:attr=[placeholder="What needs to be done?"i]
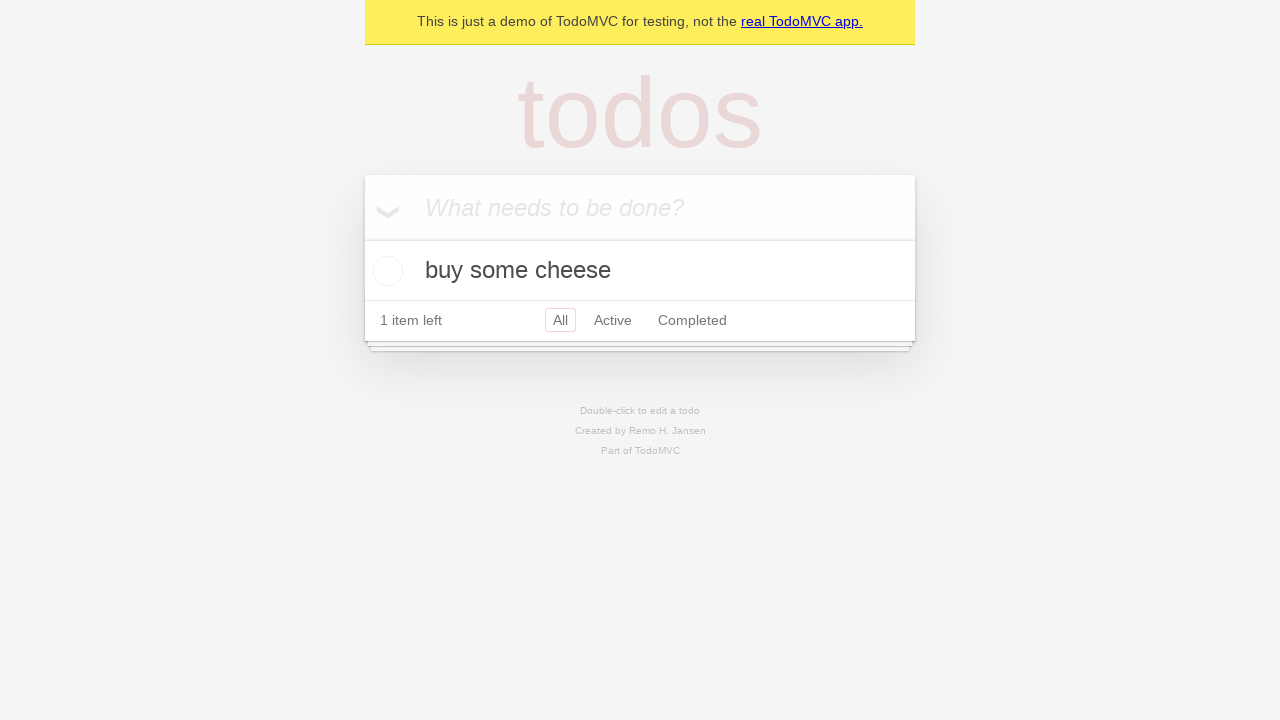

Filled todo input with 'feed the cat' on internal:attr=[placeholder="What needs to be done?"i]
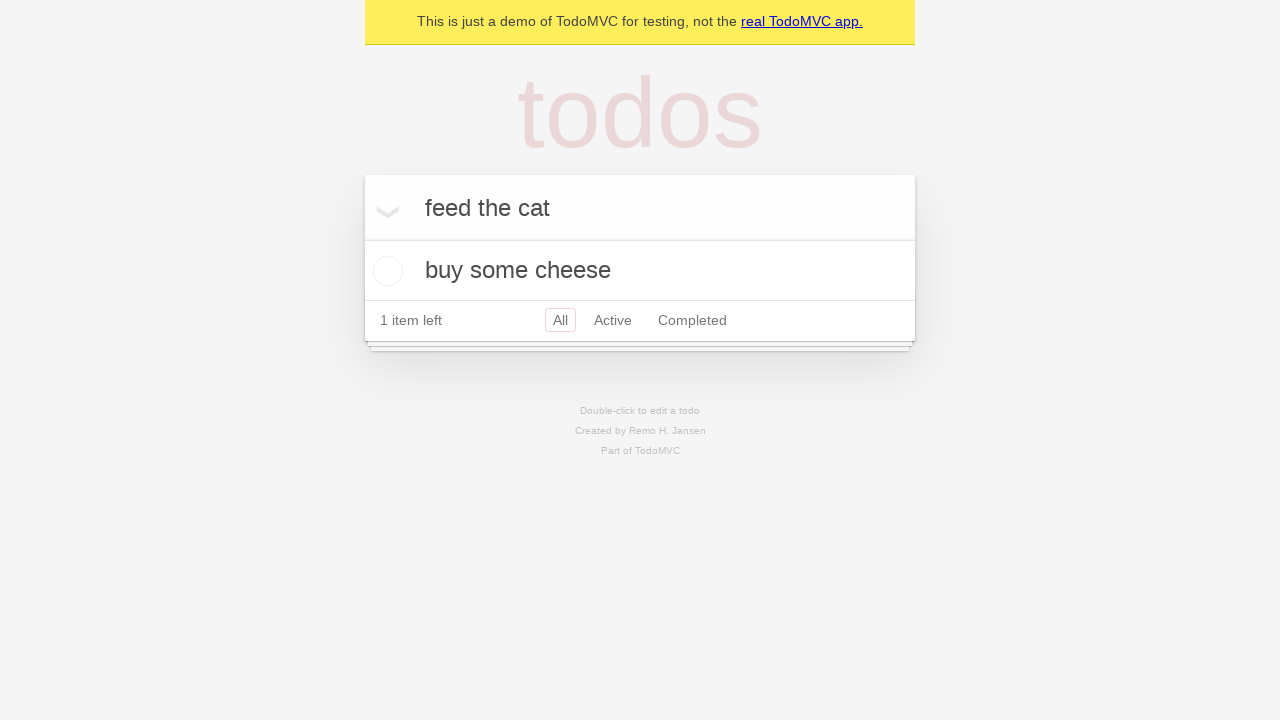

Pressed Enter to create todo 'feed the cat' on internal:attr=[placeholder="What needs to be done?"i]
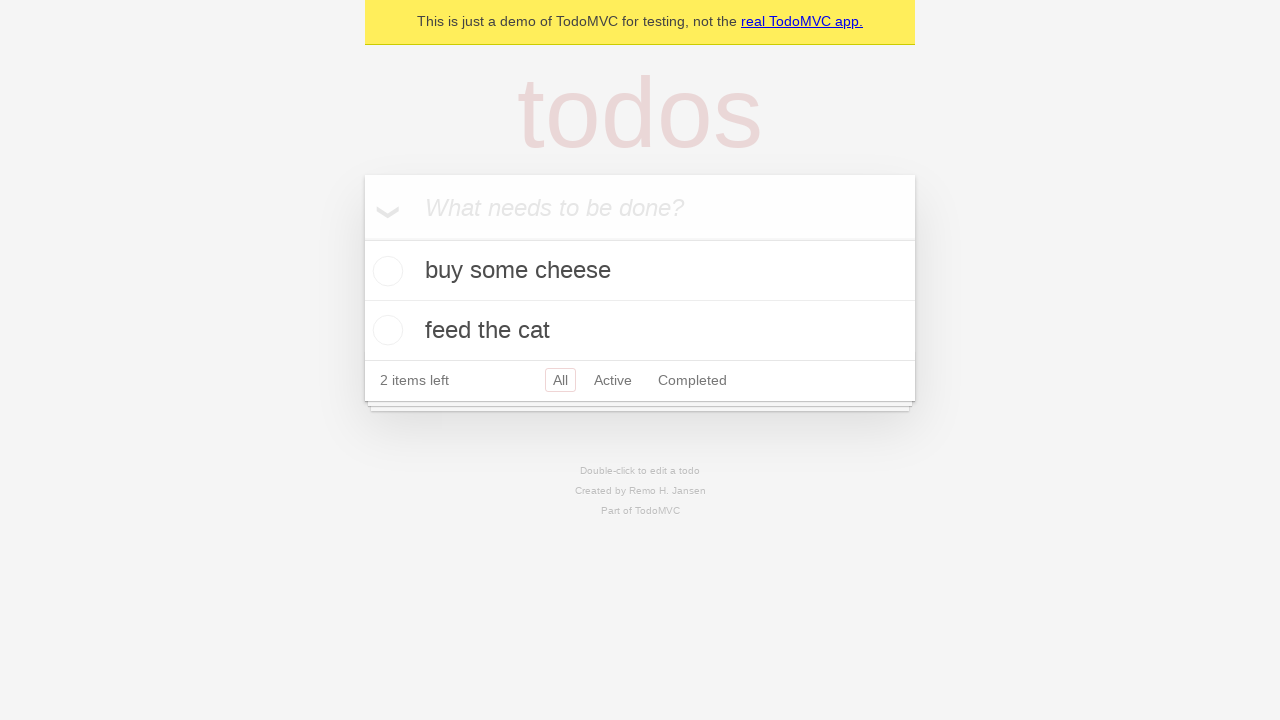

Filled todo input with 'book a doctors appointment' on internal:attr=[placeholder="What needs to be done?"i]
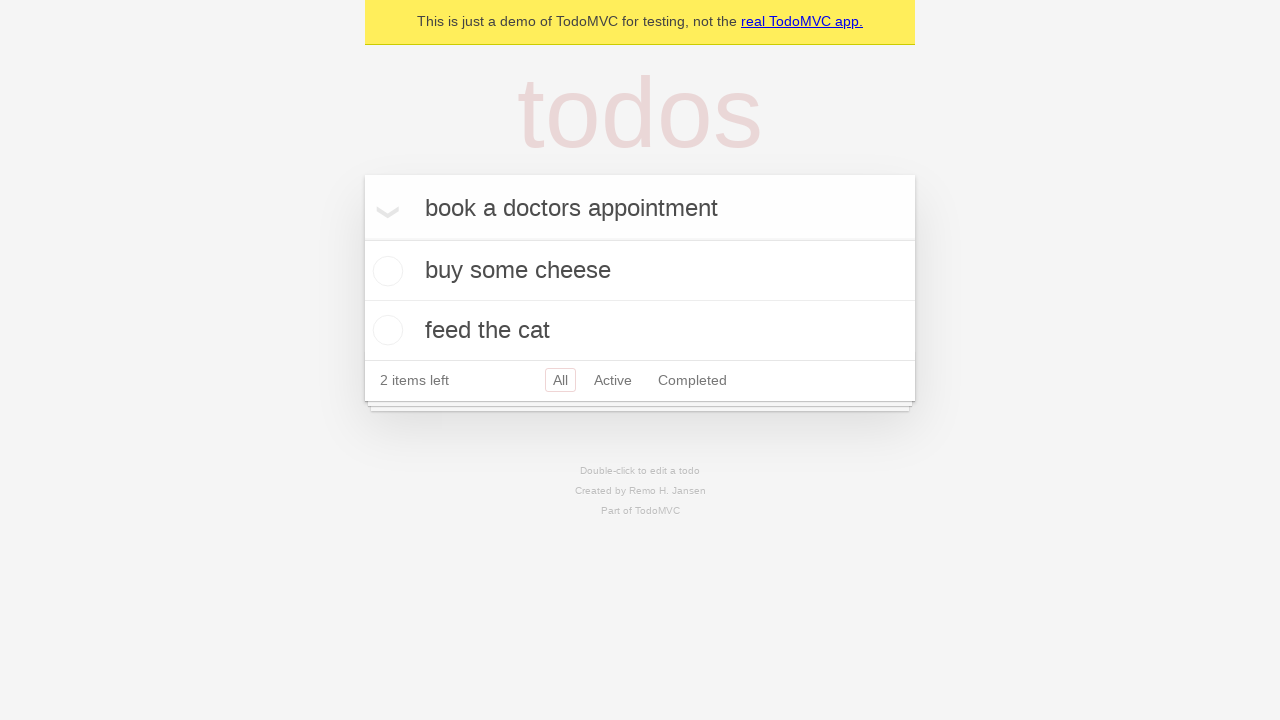

Pressed Enter to create todo 'book a doctors appointment' on internal:attr=[placeholder="What needs to be done?"i]
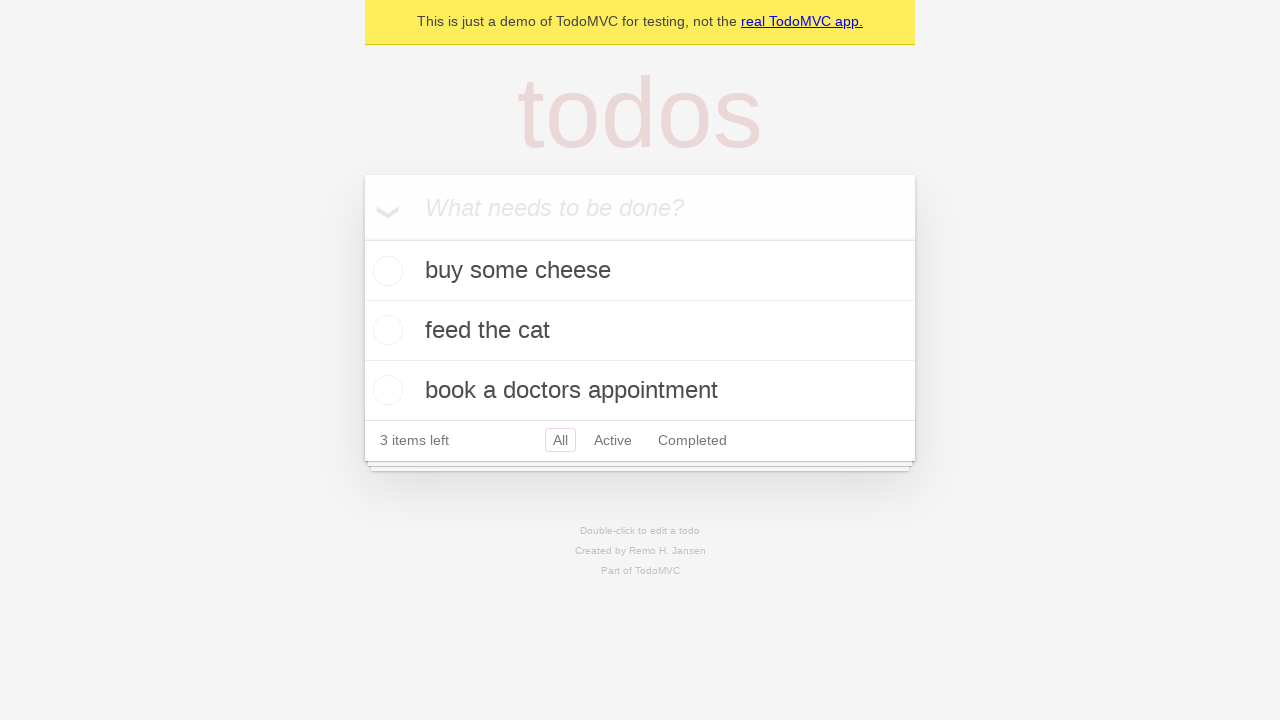

All 3 todo items loaded
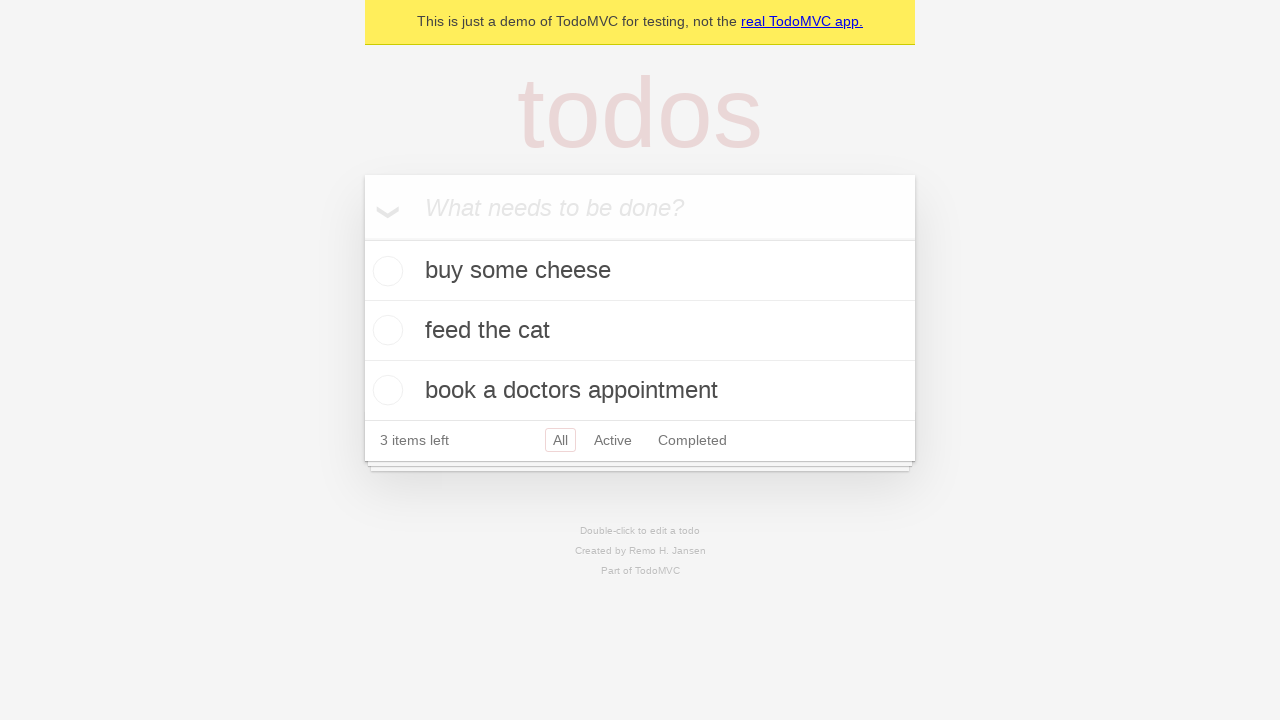

Checked the second todo item as completed at (385, 330) on internal:testid=[data-testid="todo-item"s] >> nth=1 >> internal:role=checkbox
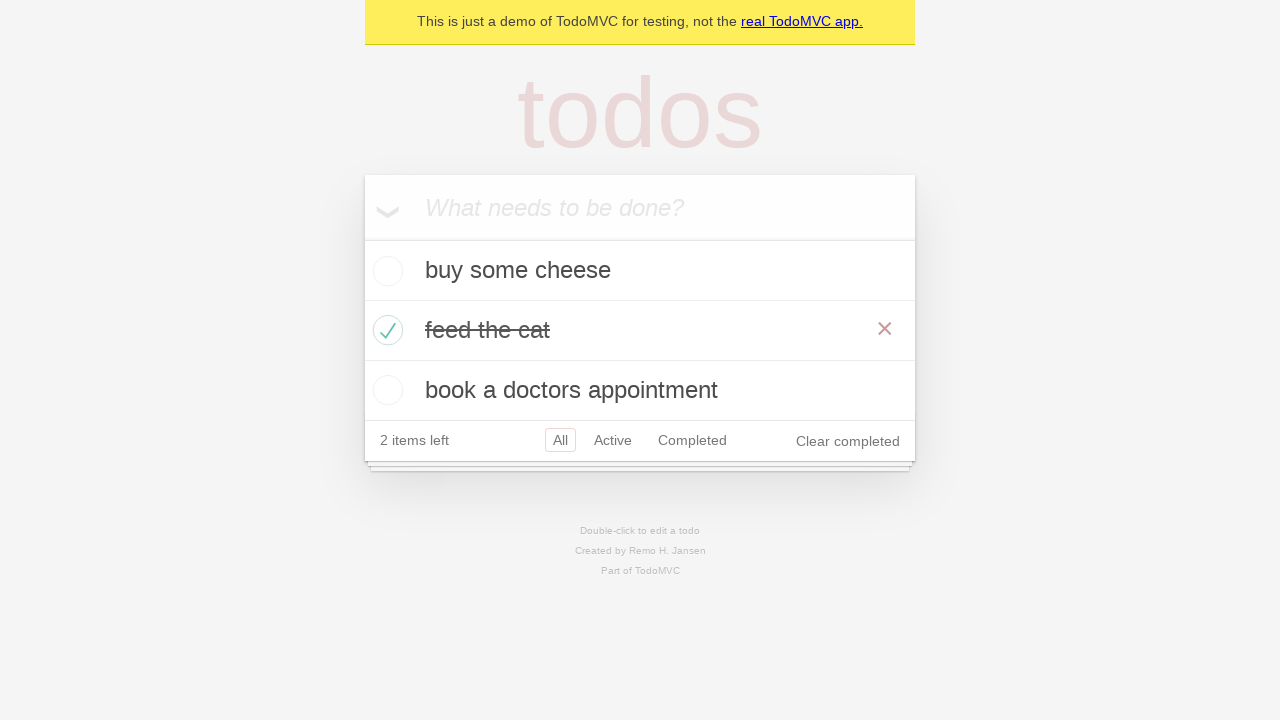

Clicked 'Clear completed' button at (848, 441) on internal:role=button[name="Clear completed"i]
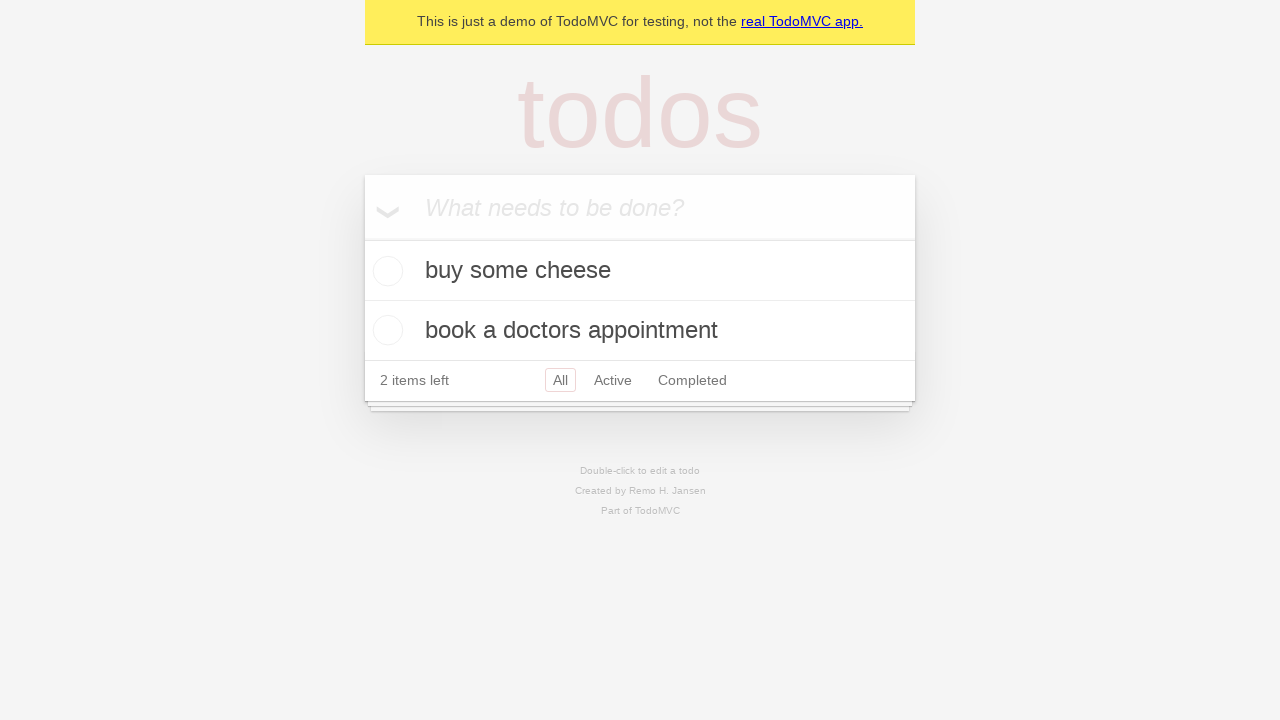

Completed item was removed - 2 items remaining
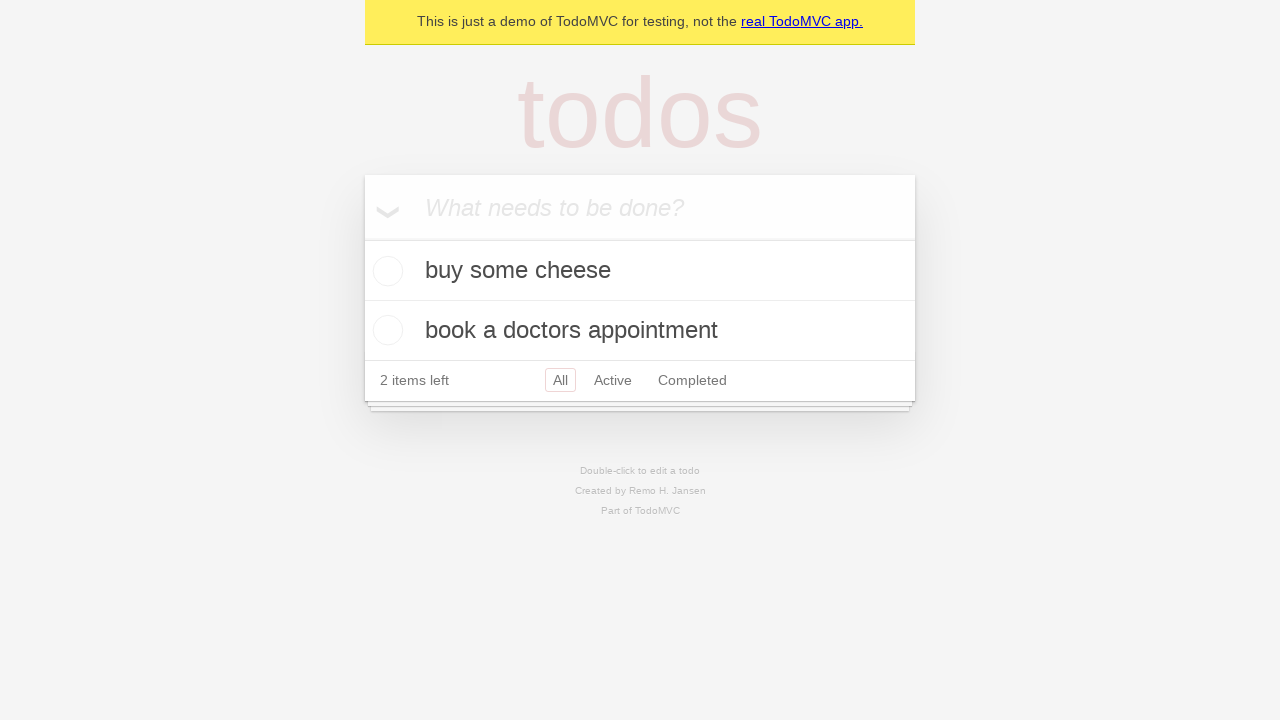

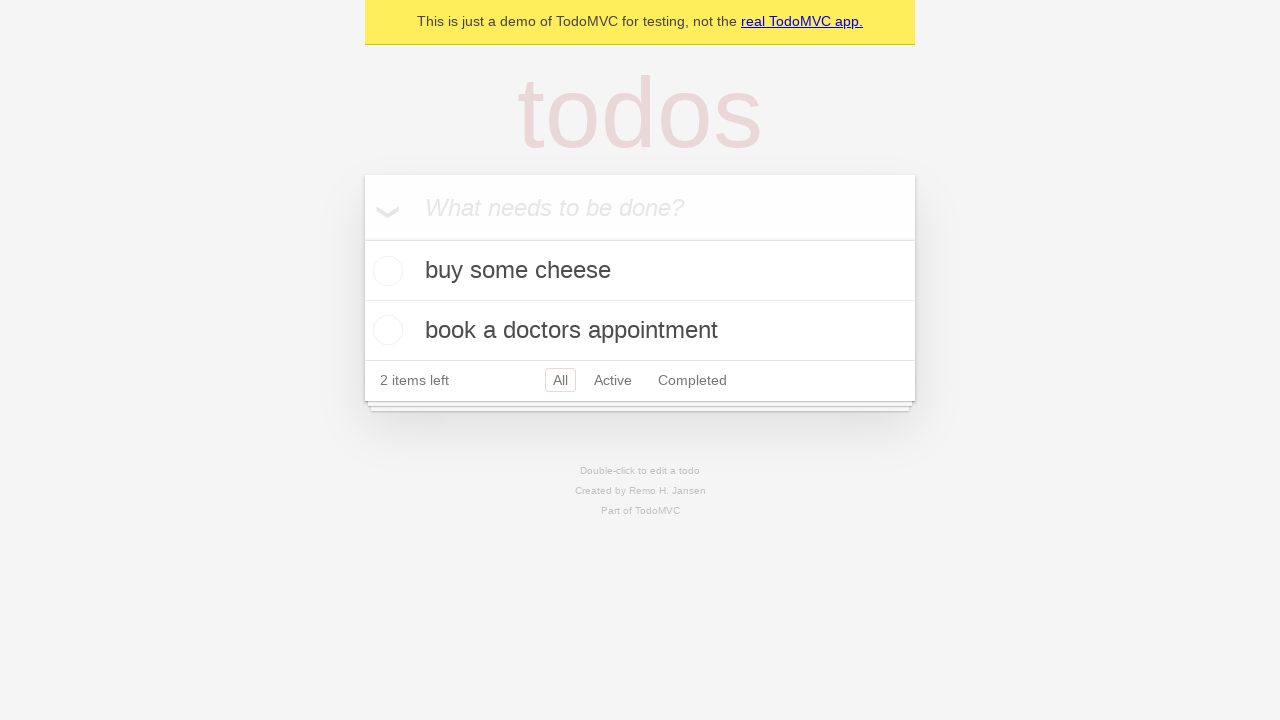